Tests opening new browser tabs and windows by clicking on tab and window buttons

Starting URL: https://demoqa.com/browser-windows

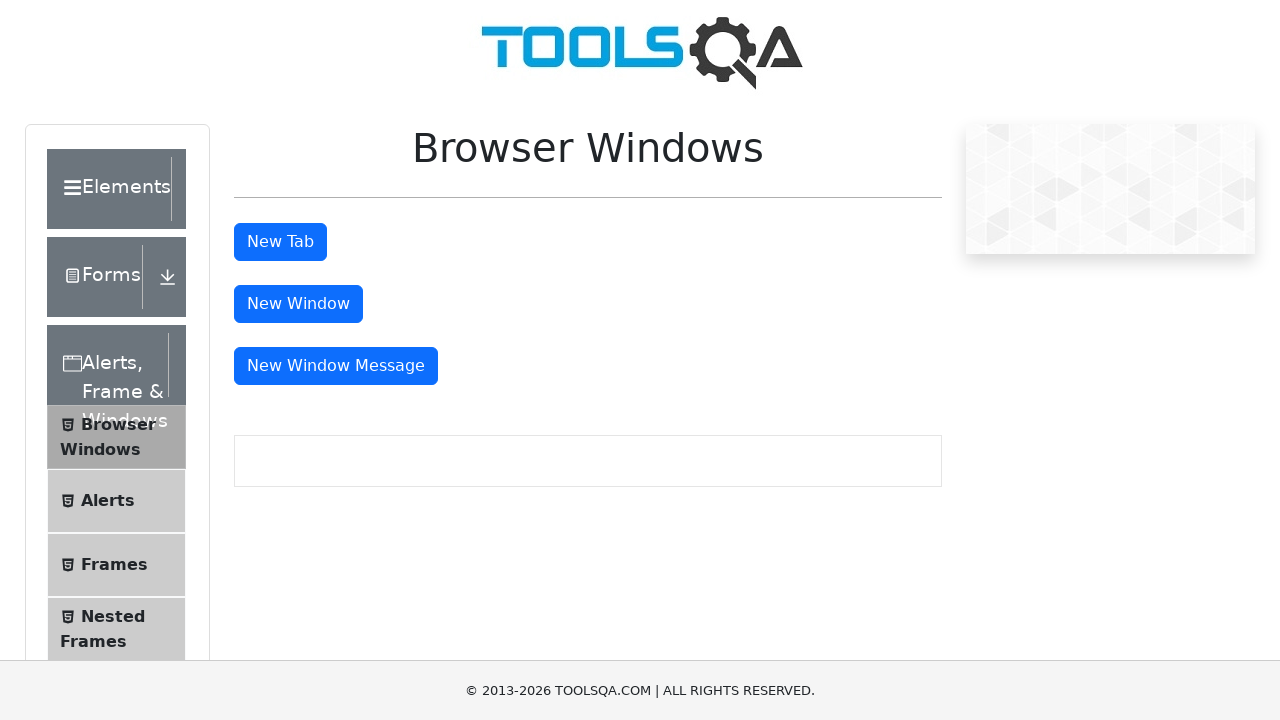

Pressed Enter on tab button to open new tab on #tabButton
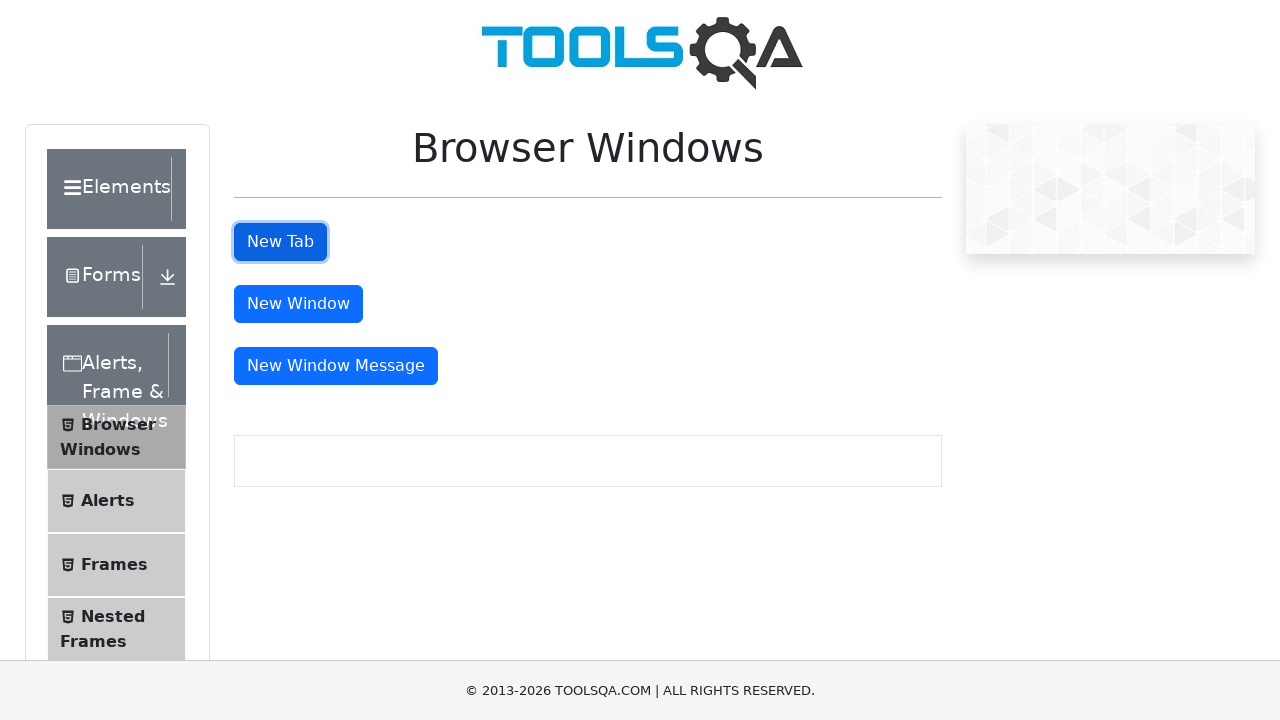

Pressed Enter on window button to open new window on #windowButton
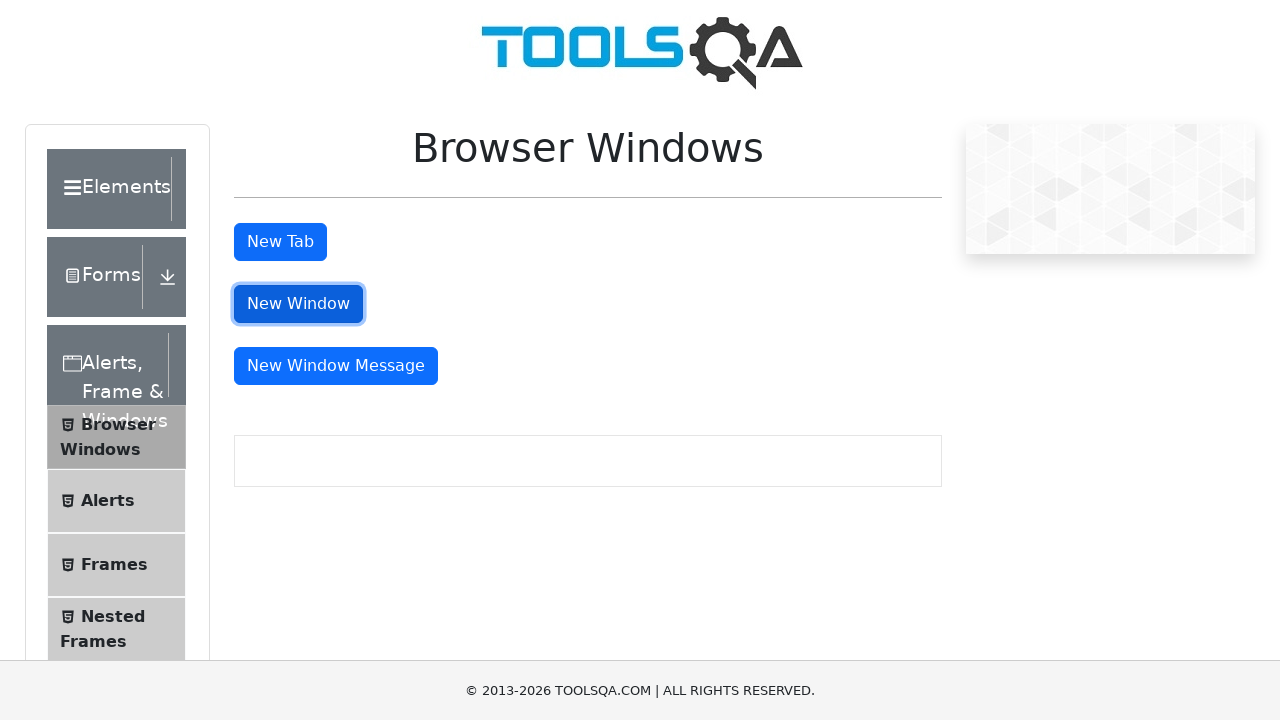

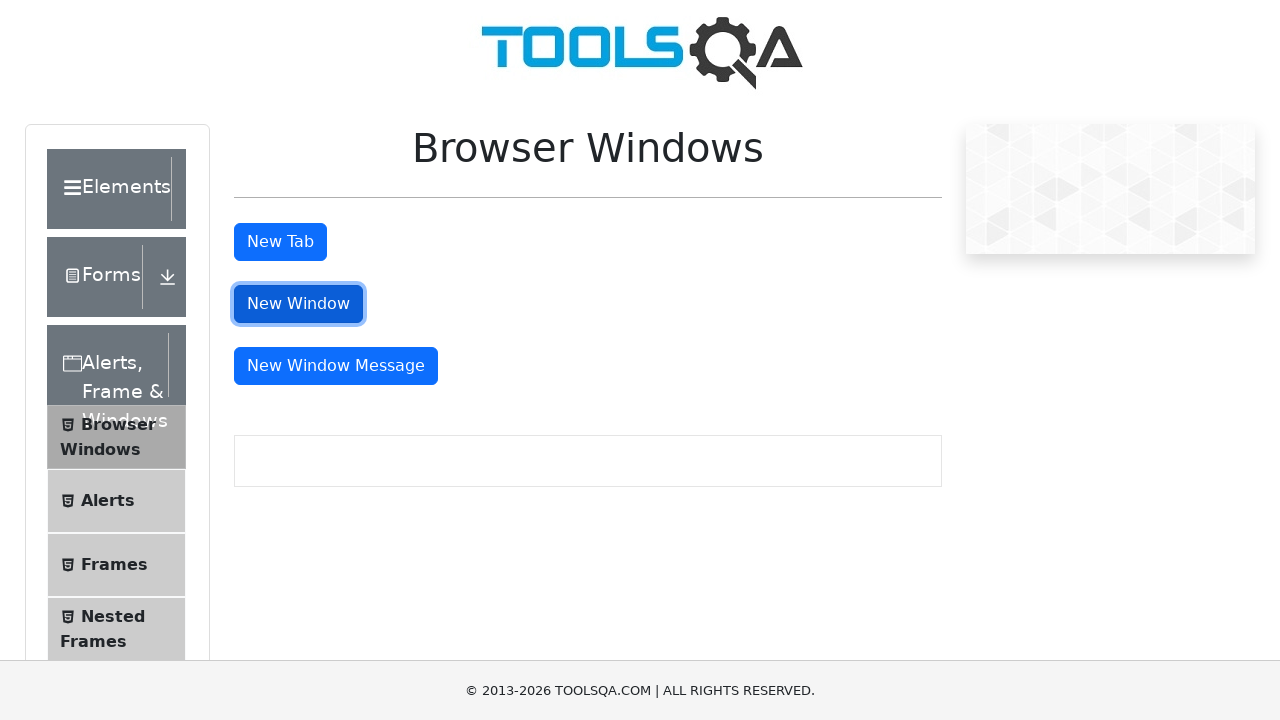